Tests pressing the TAB key using keyboard actions and verifies the result text shows the correct key was pressed

Starting URL: http://the-internet.herokuapp.com/key_presses

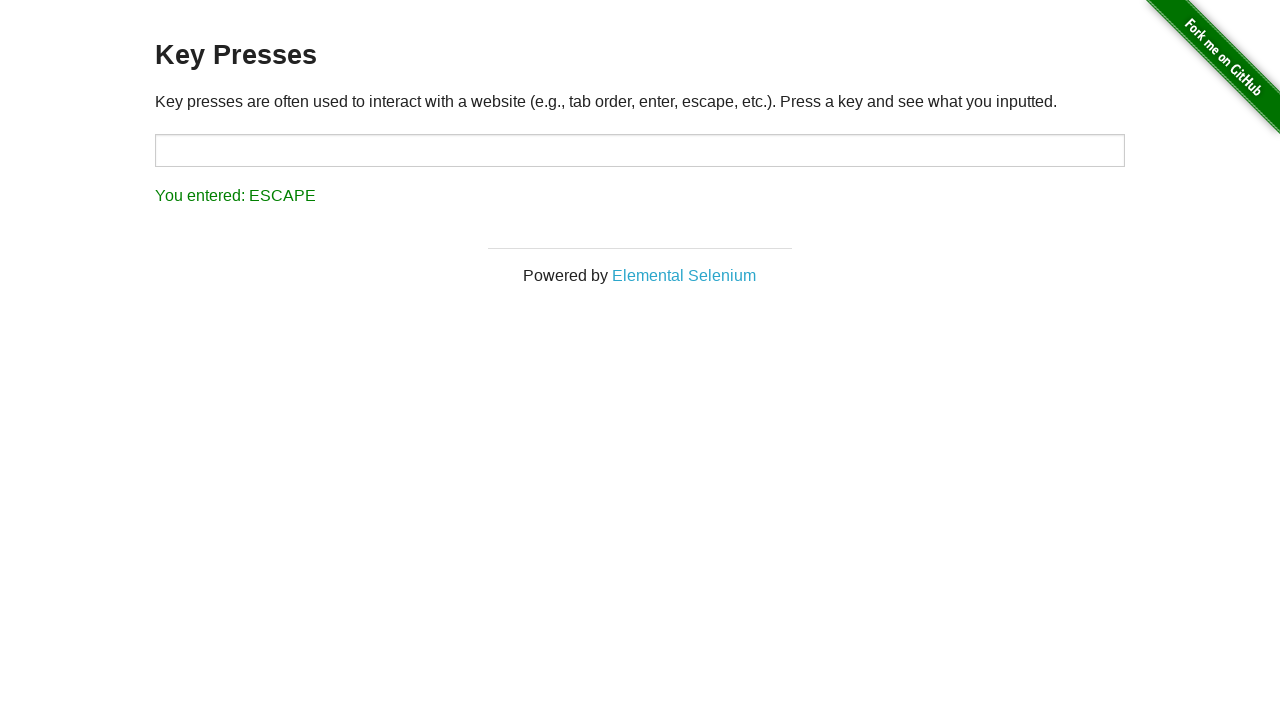

Pressed Tab key using keyboard actions
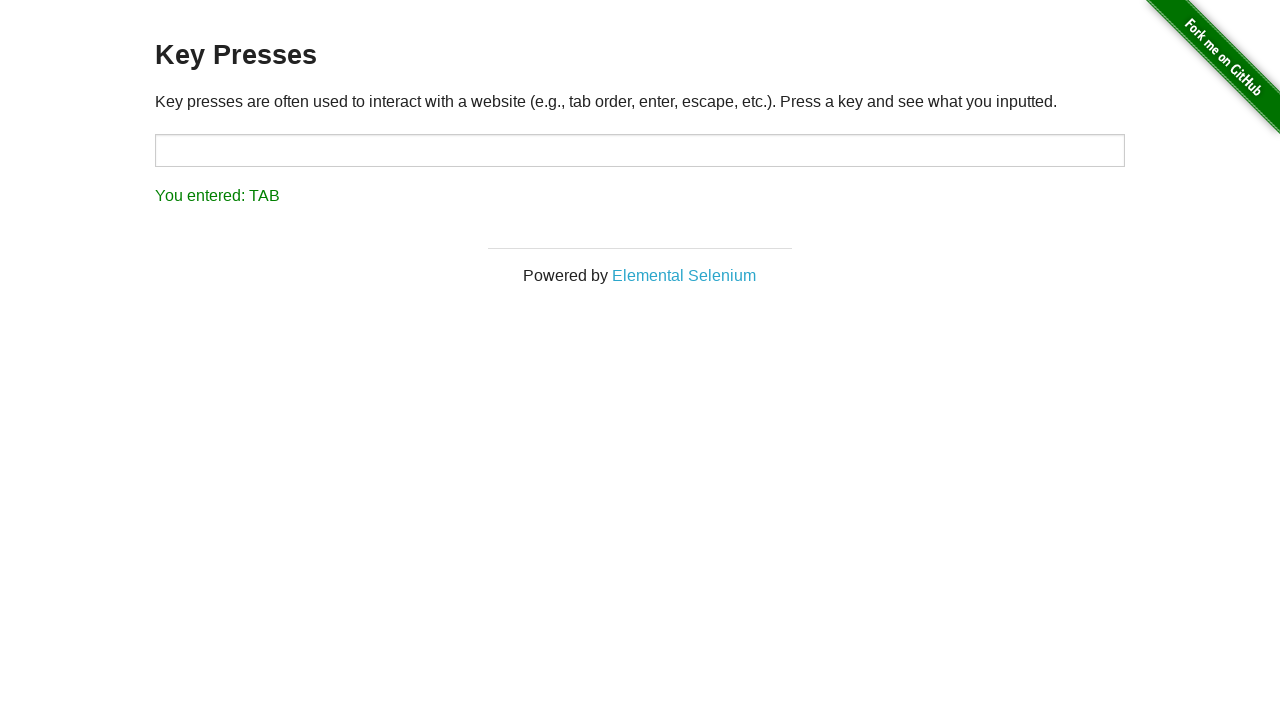

Result element loaded and is visible
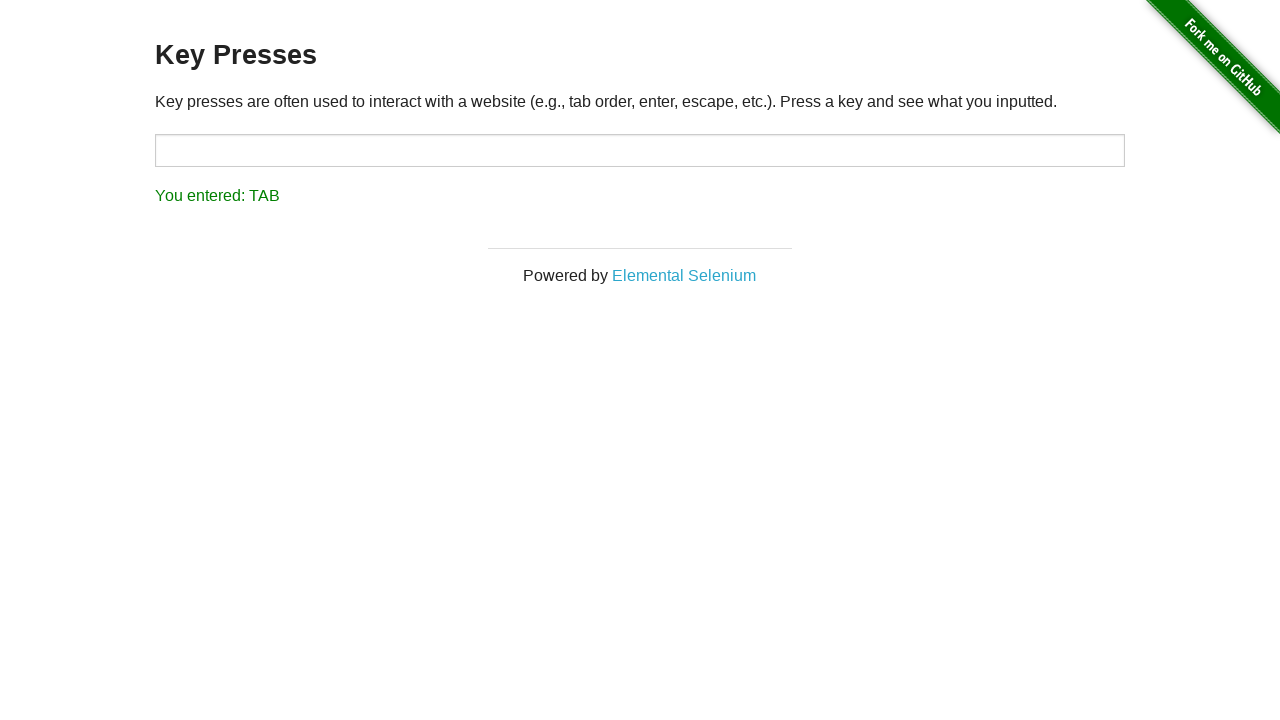

Retrieved result text content
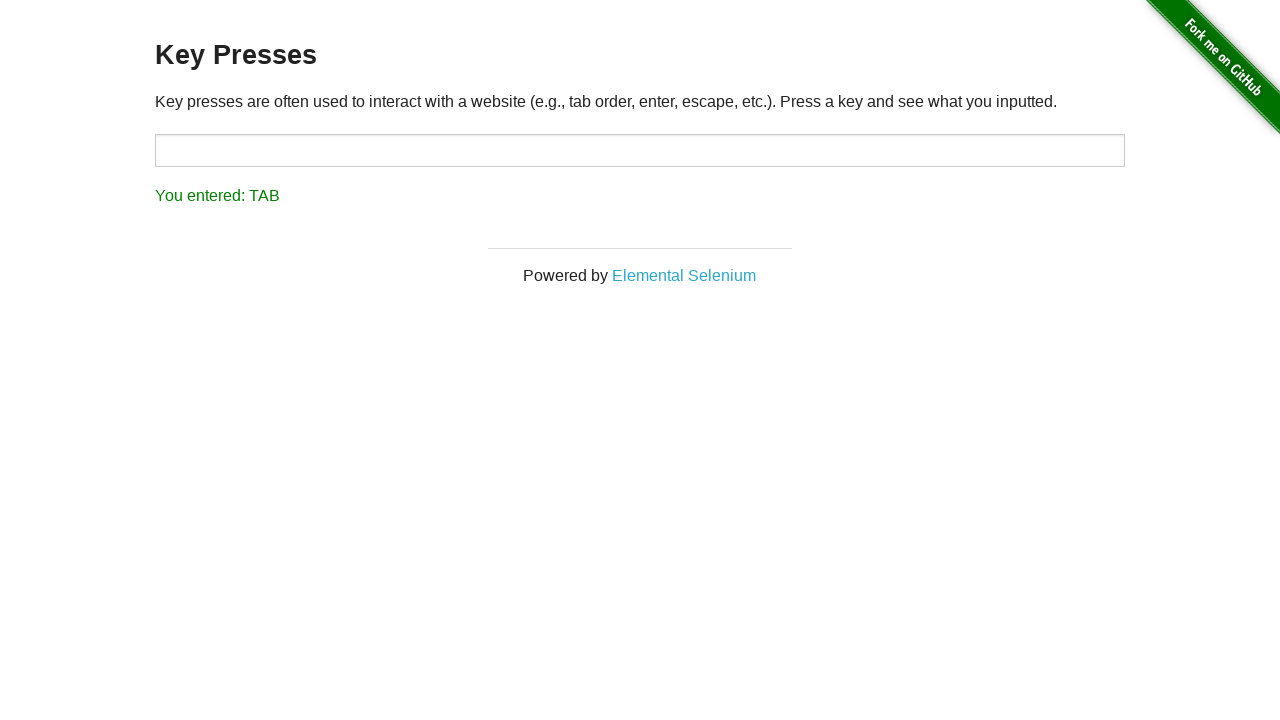

Verified result text shows 'You entered: TAB'
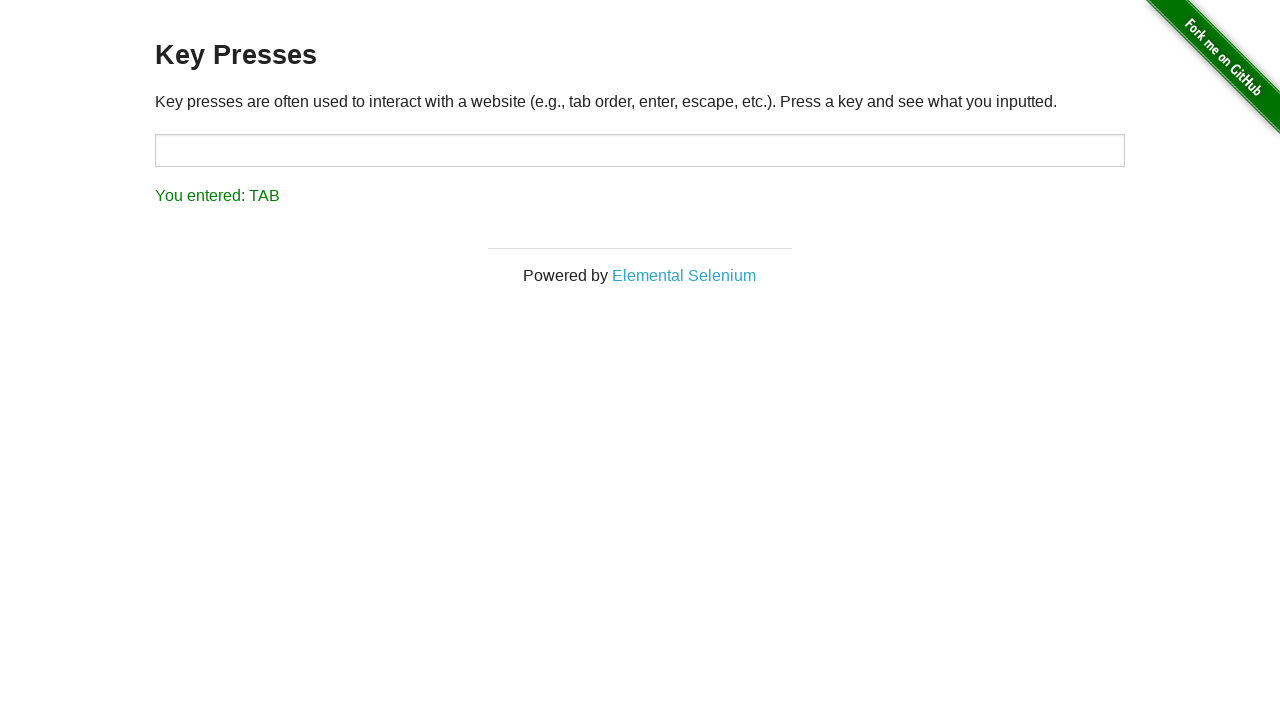

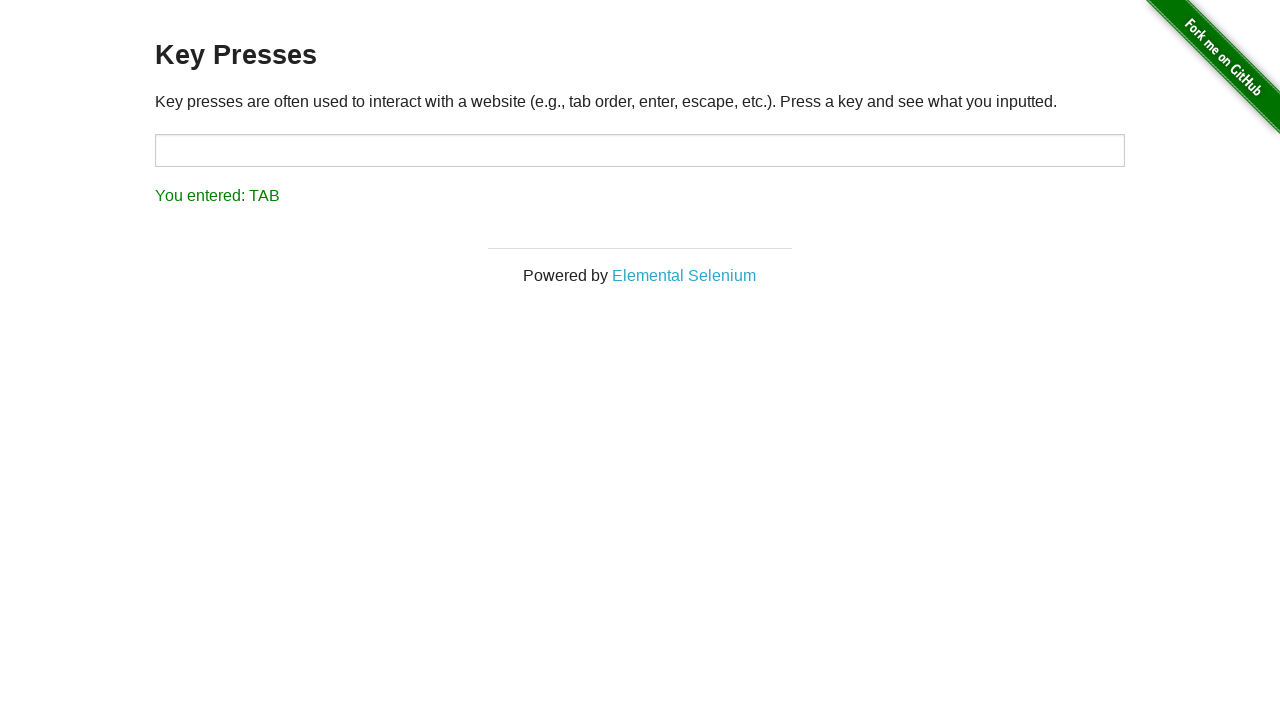